Tests the cookie-based A/B test by clicking the link to set a cookie and verifying the page updates.

Starting URL: https://the-internet.herokuapp.com/abtest_cookies

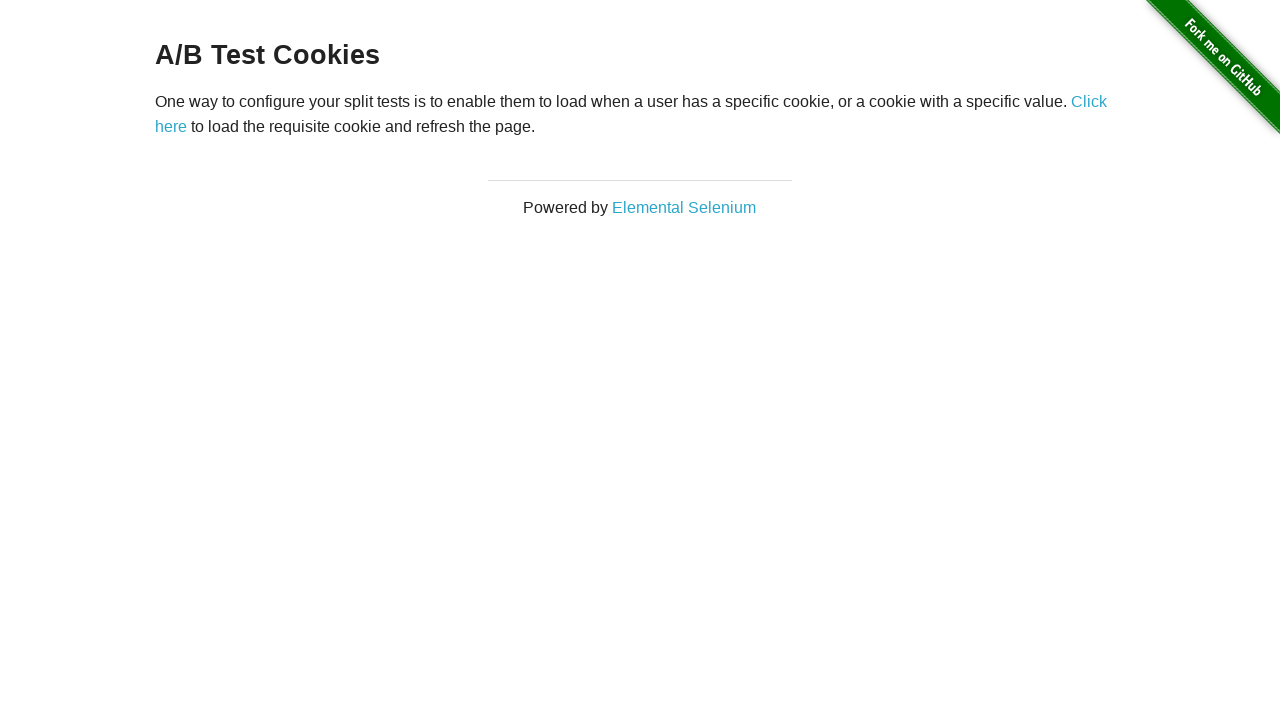

Retrieved initial heading text from page
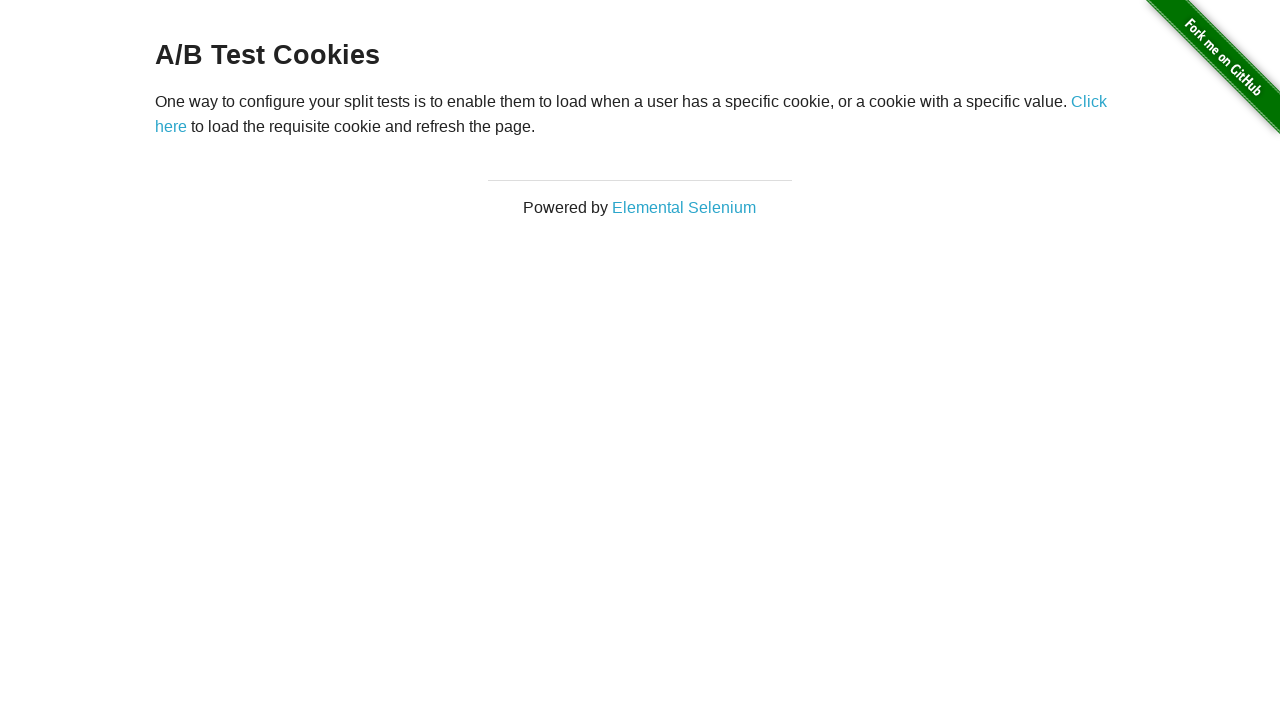

Clicked 'Click here' link to set A/B test cookie at (1089, 101) on internal:role=link[name="Click here"i]
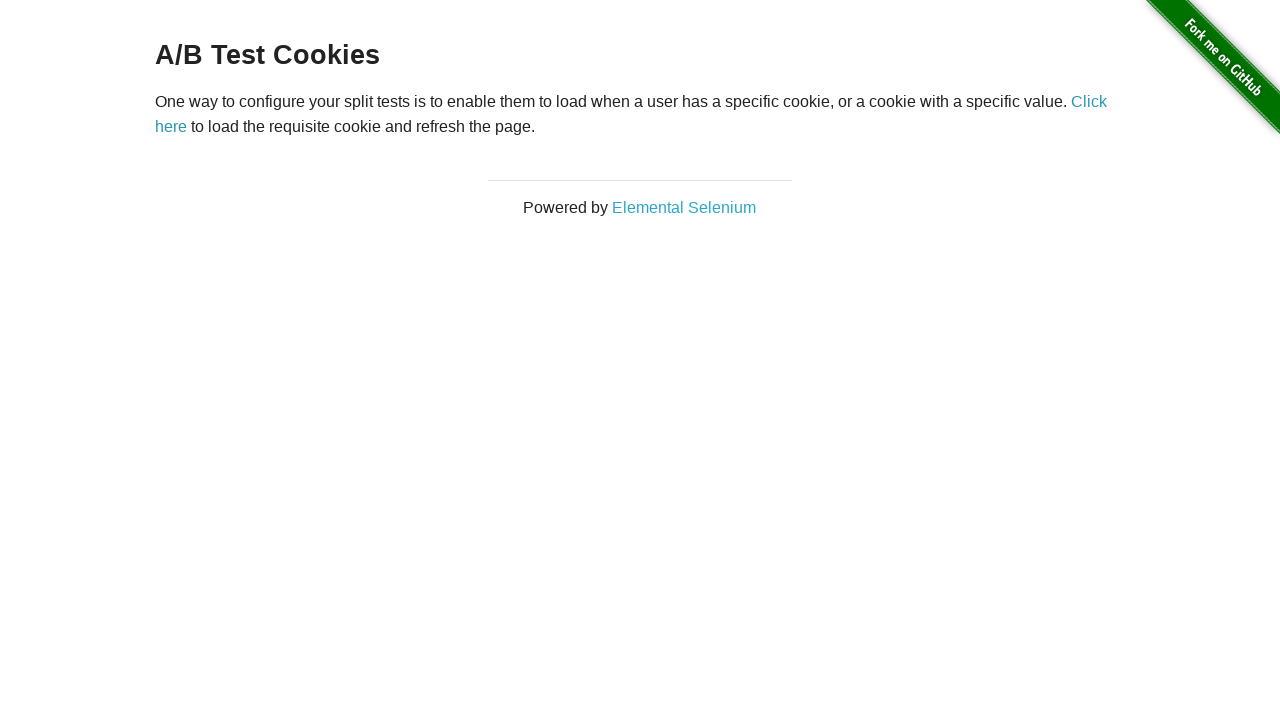

Waited for page to finish loading after cookie was set
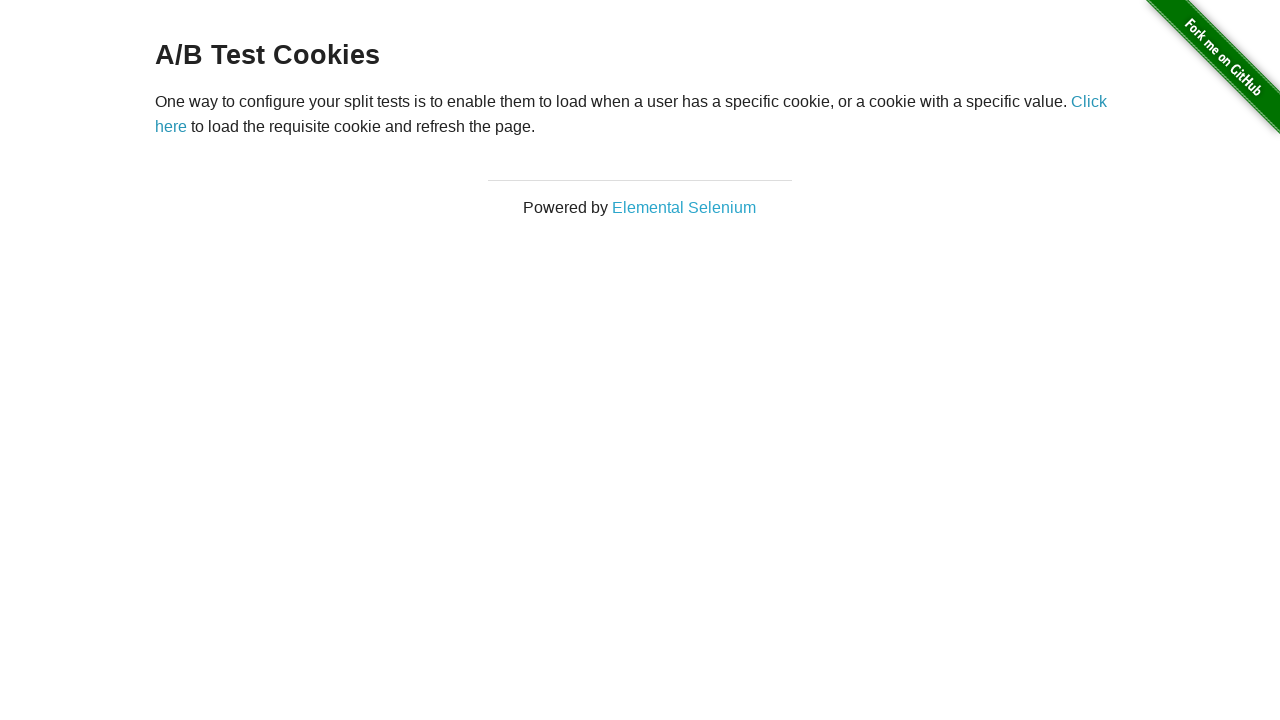

Retrieved heading text after page reload
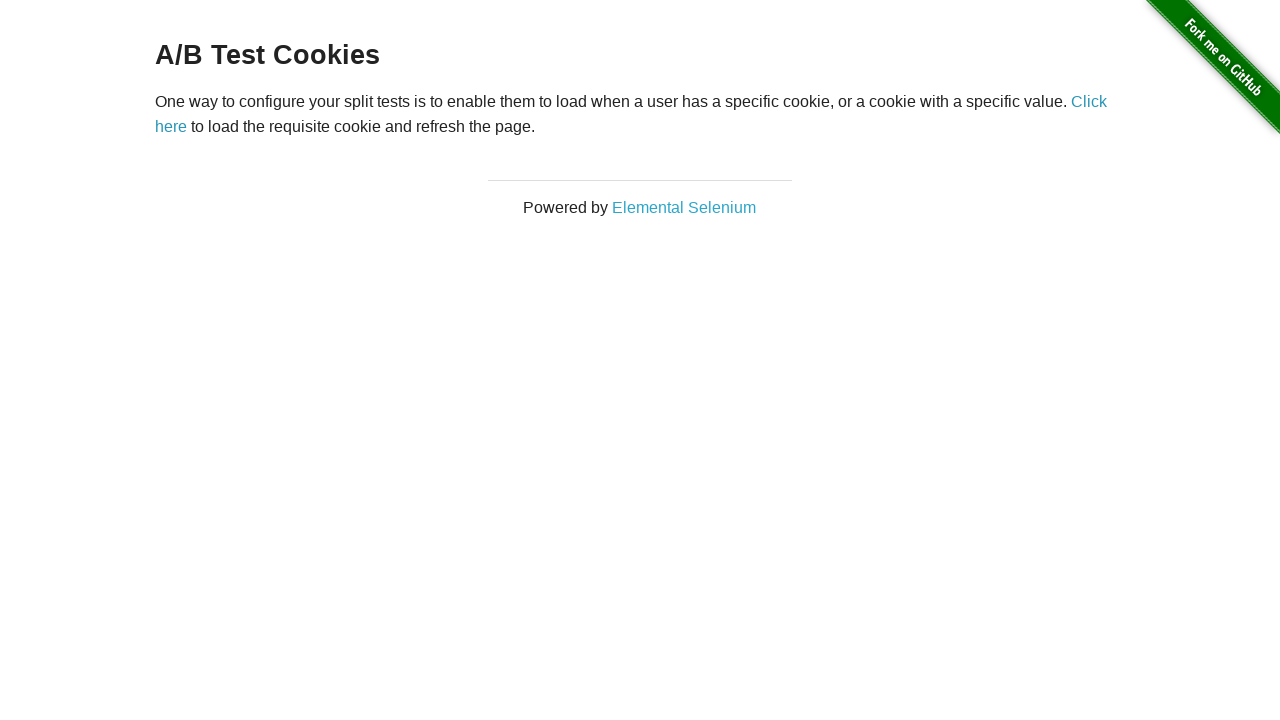

Asserted that heading is not None
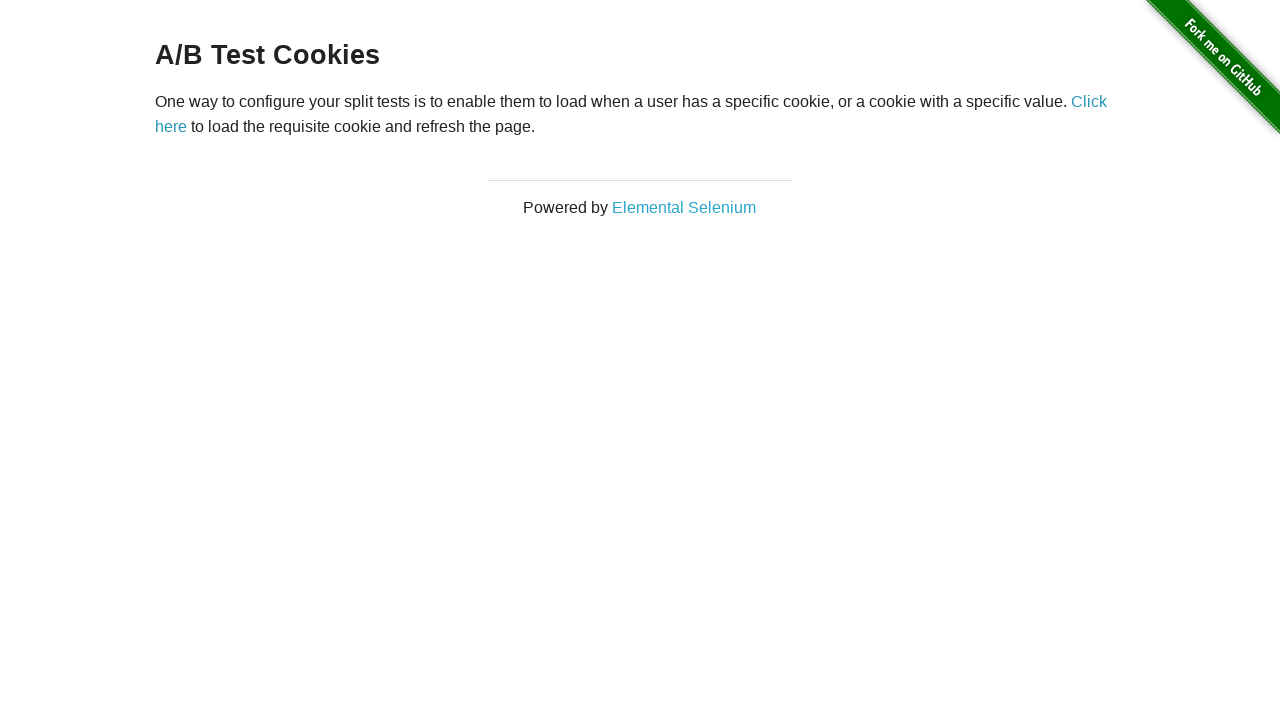

Asserted that heading text equals 'A/B Test Cookies'
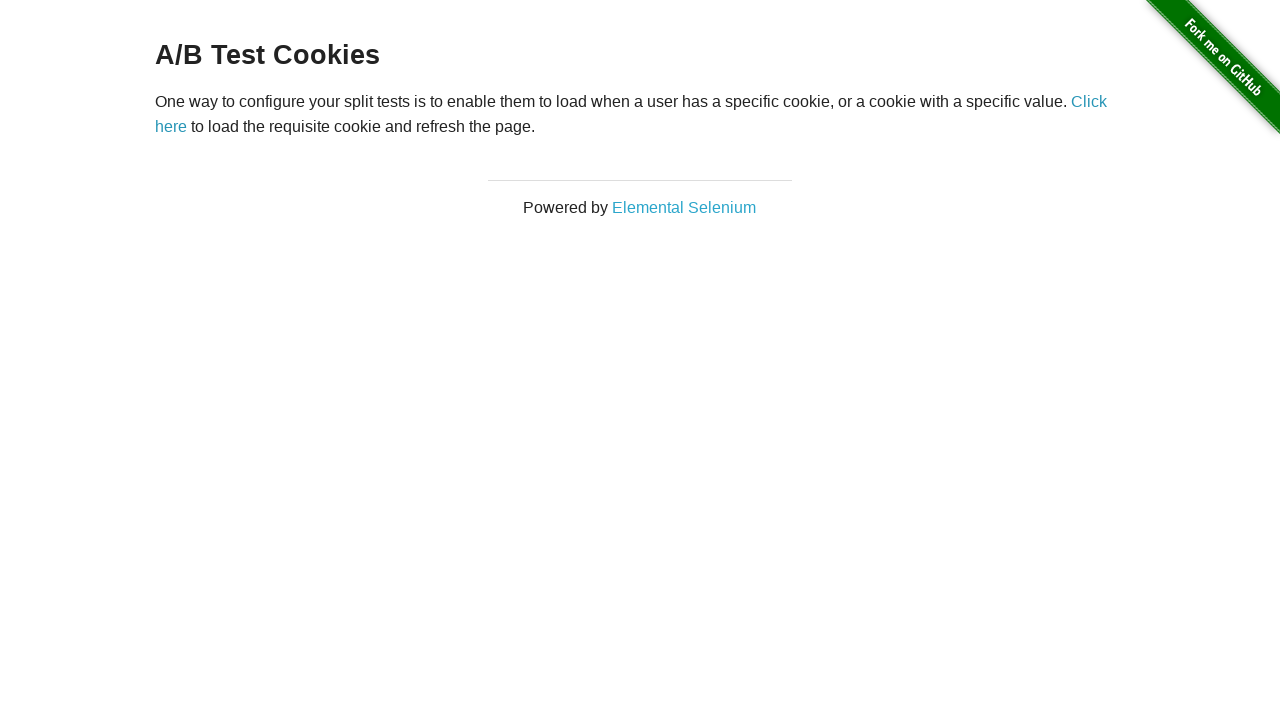

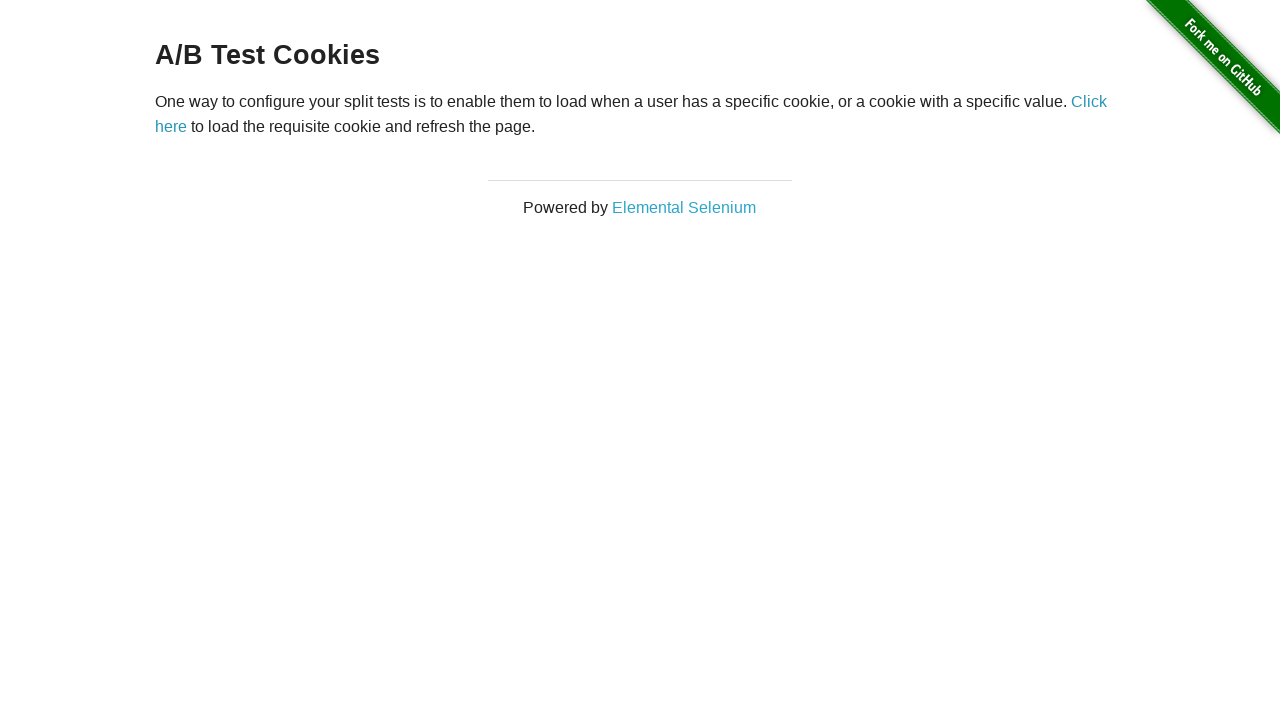